Tests dropdown select menu by selecting an option and verifying the selection

Starting URL: https://www.selenium.dev/selenium/web/web-form.html

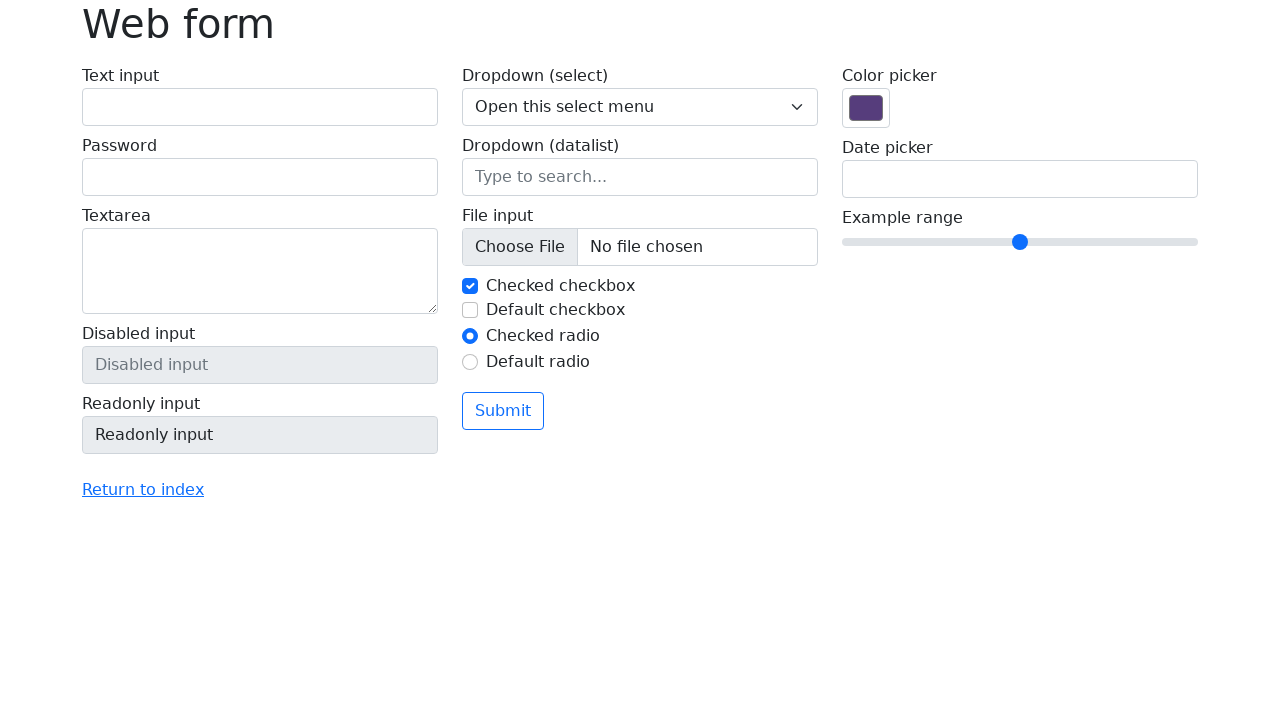

Selected 'Two' option from dropdown menu on select[name='my-select']
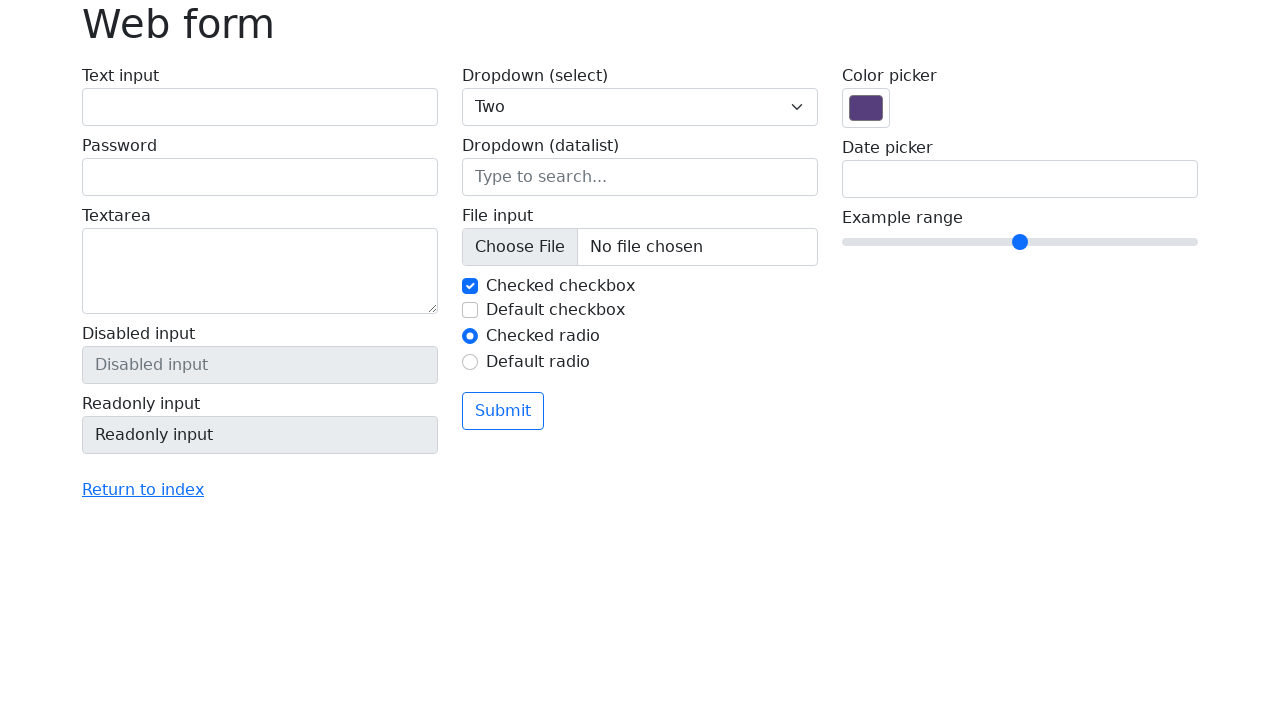

Retrieved selected value from dropdown
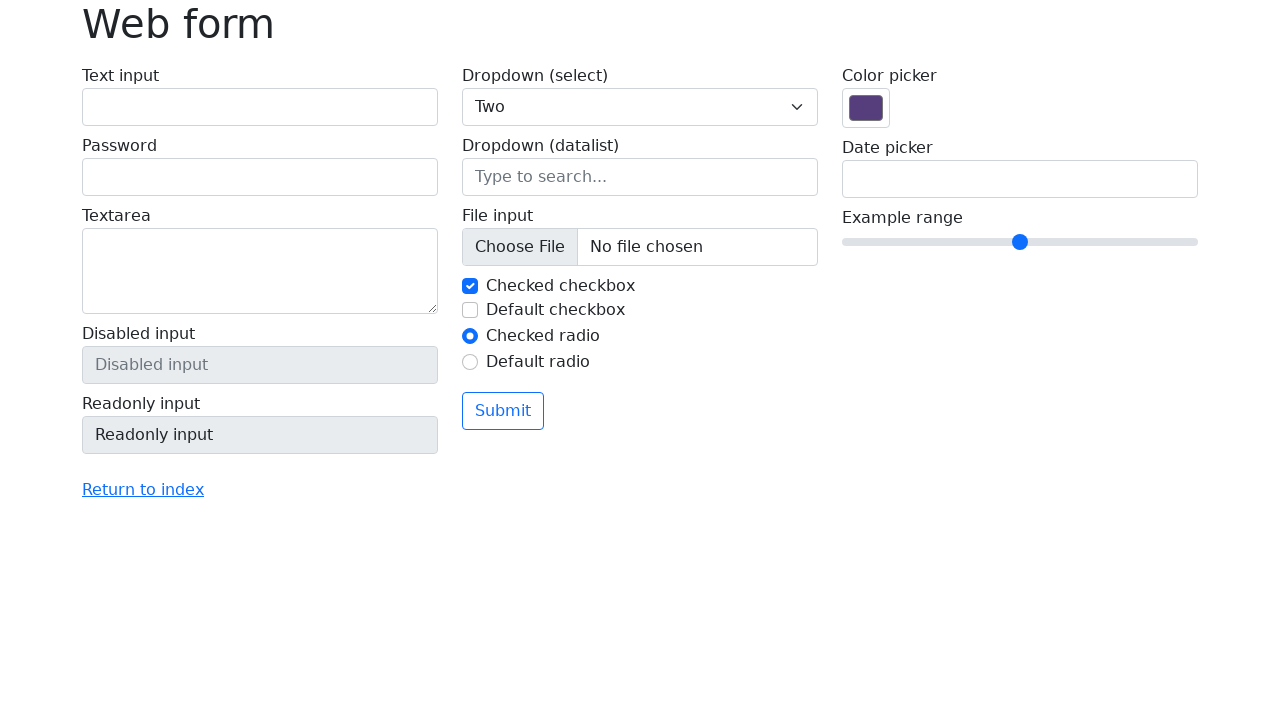

Verified that selected value equals '2'
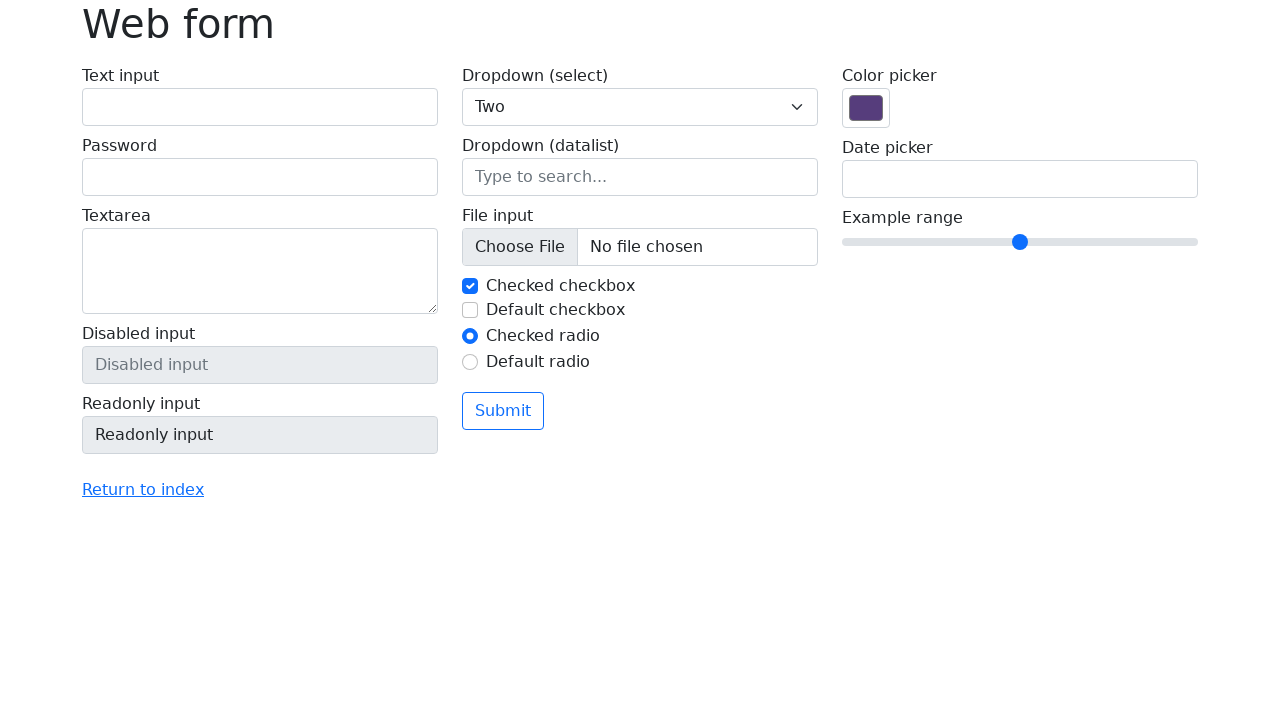

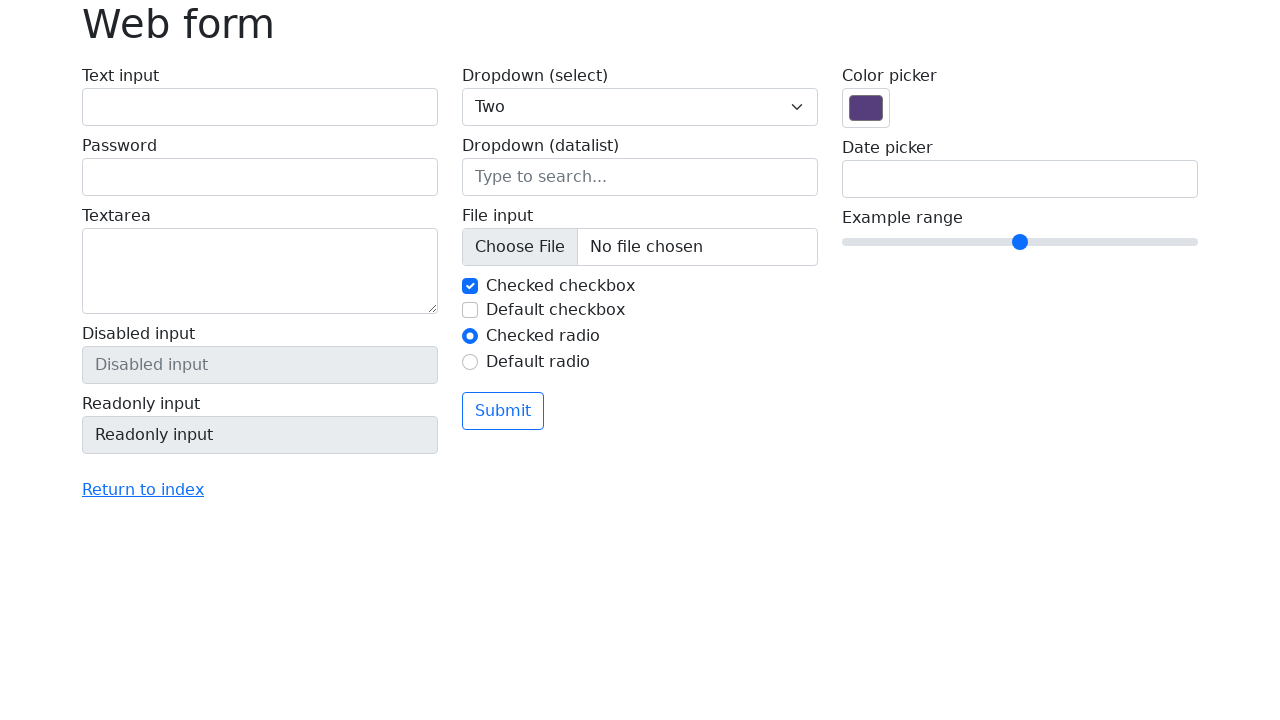